Clicks the "Ideas" link in the footer and verifies it navigates to the /ideas page

Starting URL: https://scratch.mit.edu

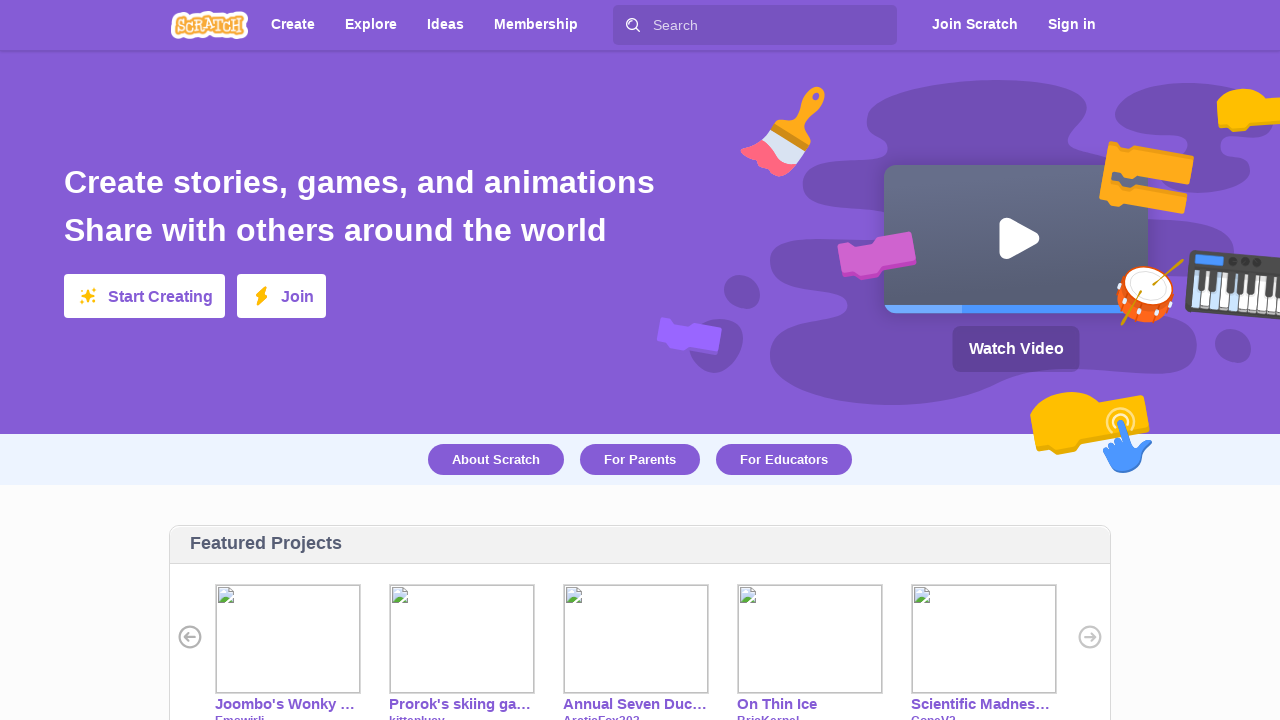

Footer element loaded
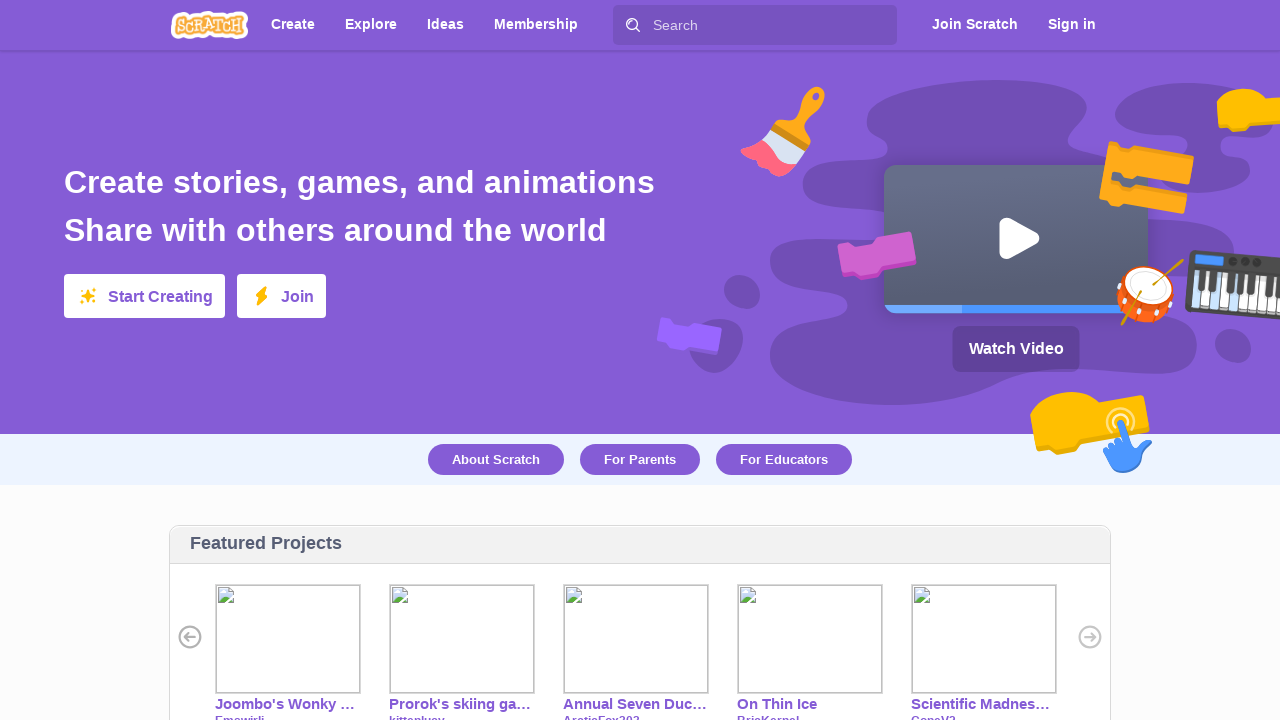

Clicked the 'Ideas' link in the footer at (626, 511) on #footer >> text=Ideas
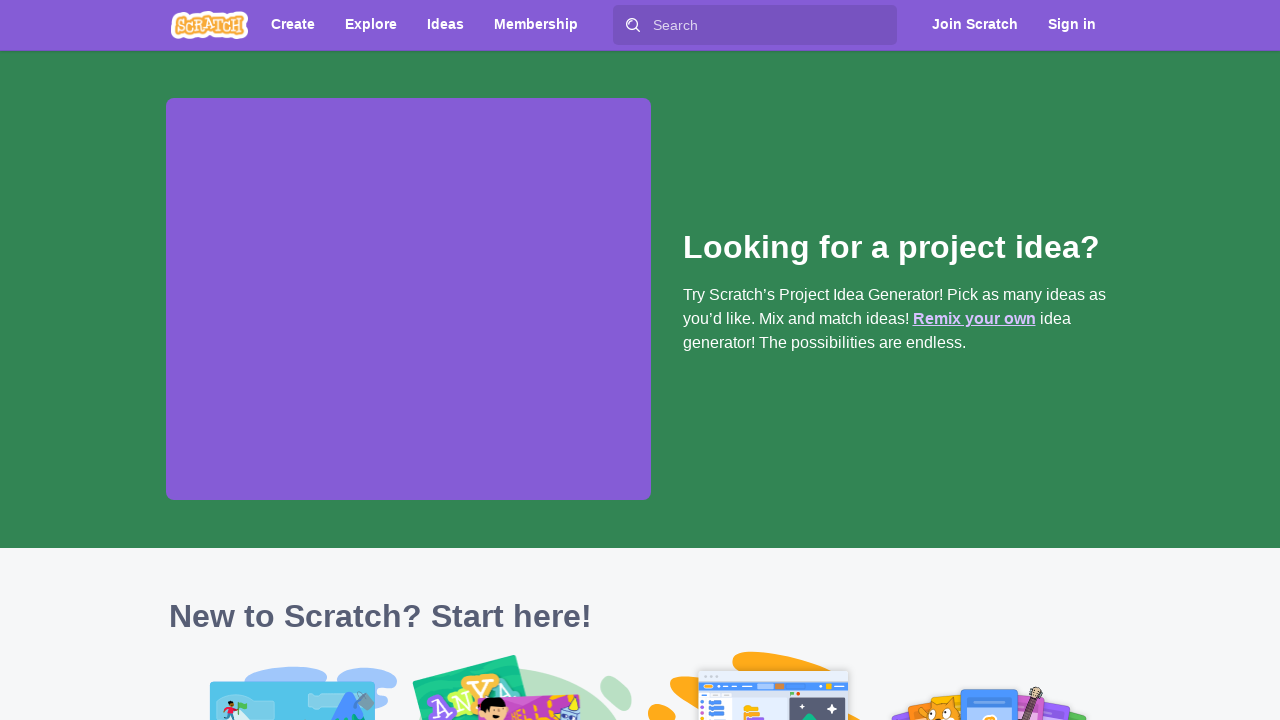

Navigated to /ideas page and URL confirmed
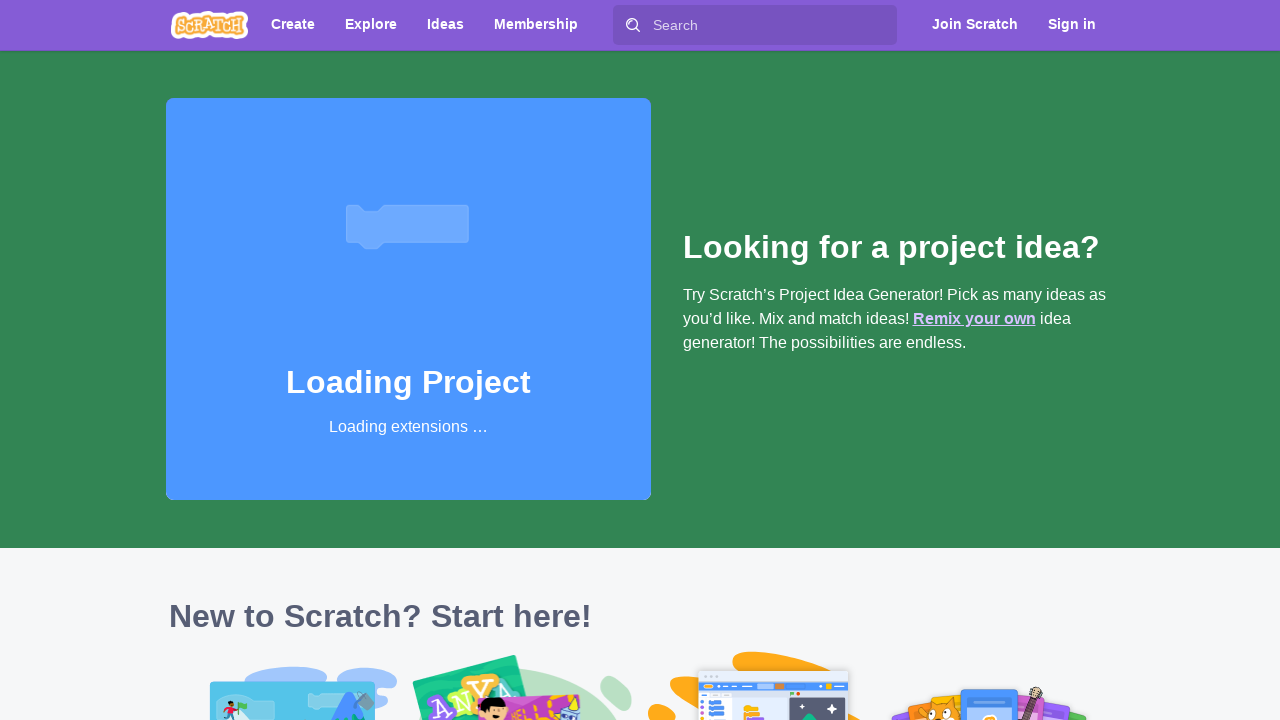

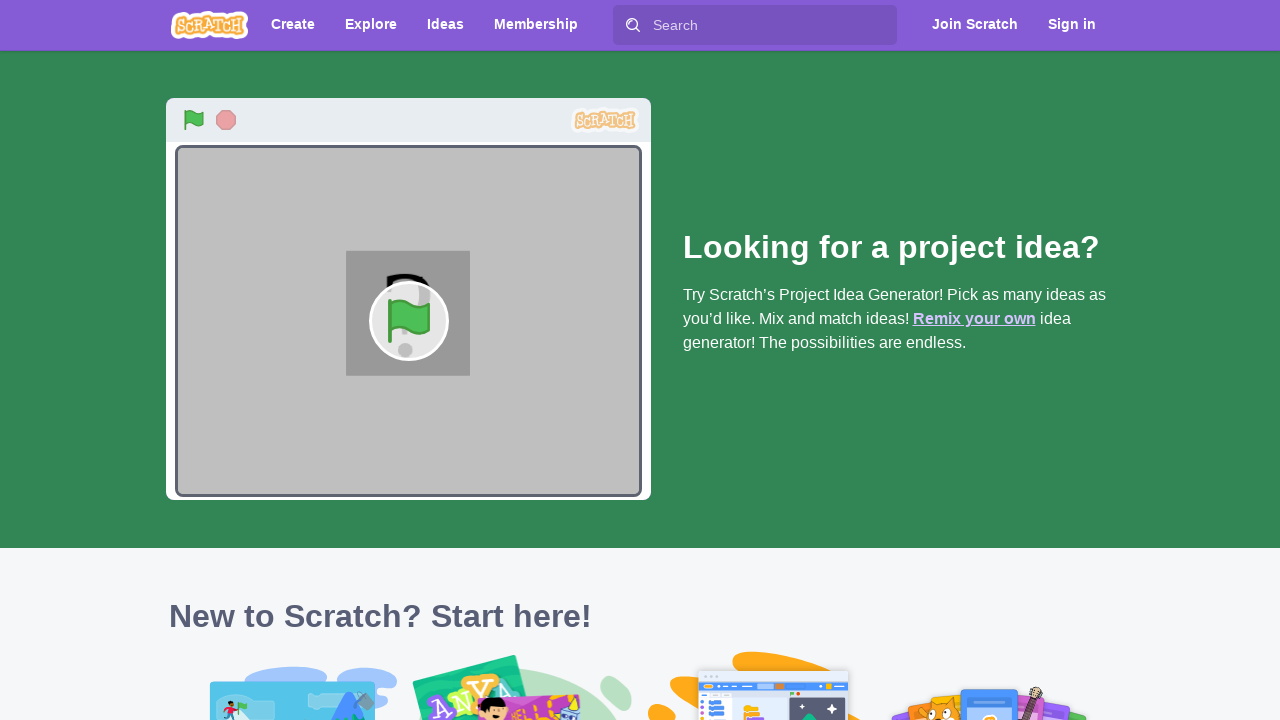